Tests web table functionality by clicking on a table header to sort the column and verifying the vegetable names are sortable

Starting URL: https://rahulshettyacademy.com/seleniumPractise/#/offers

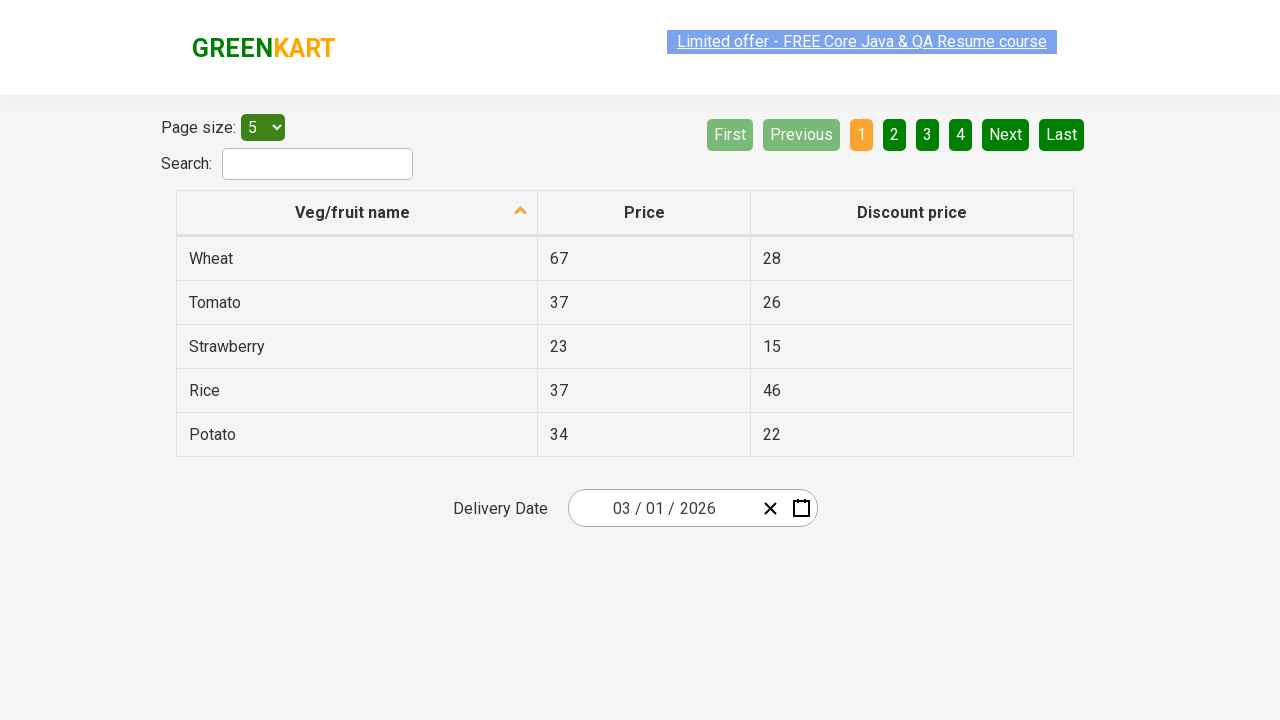

Waited for table header to load
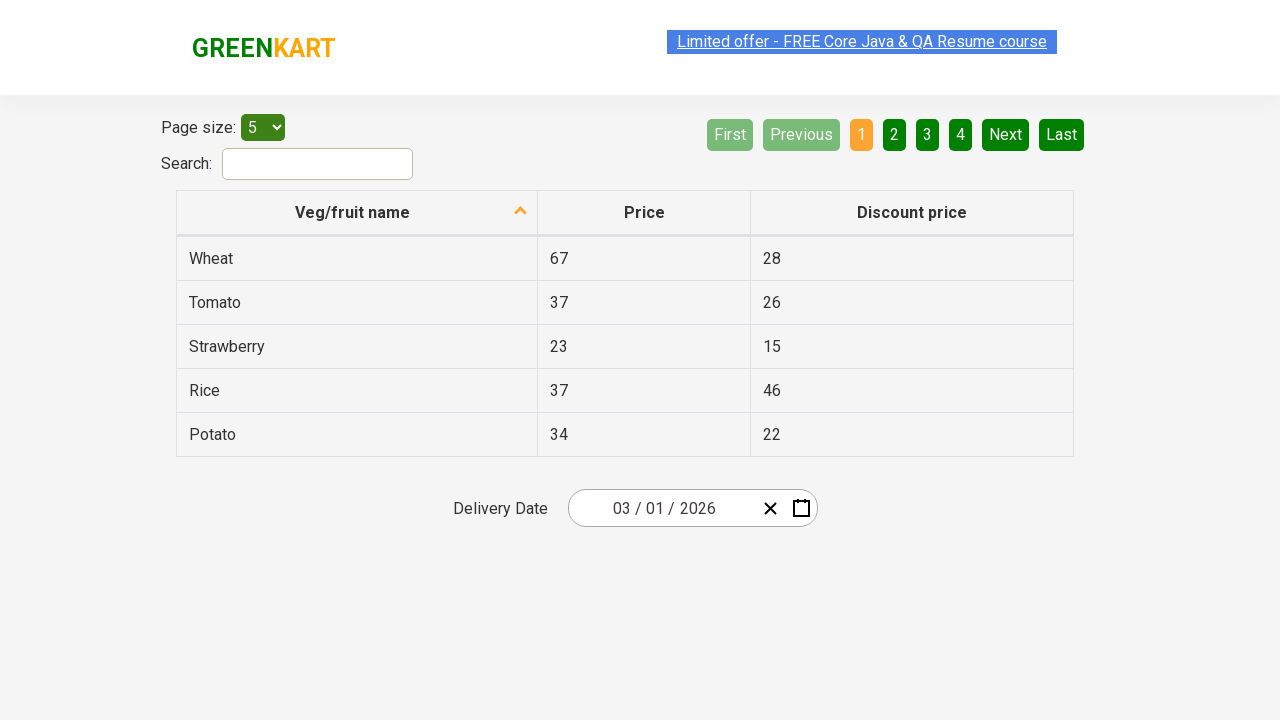

Clicked first column header to sort vegetable names at (357, 213) on tr th:nth-child(1)
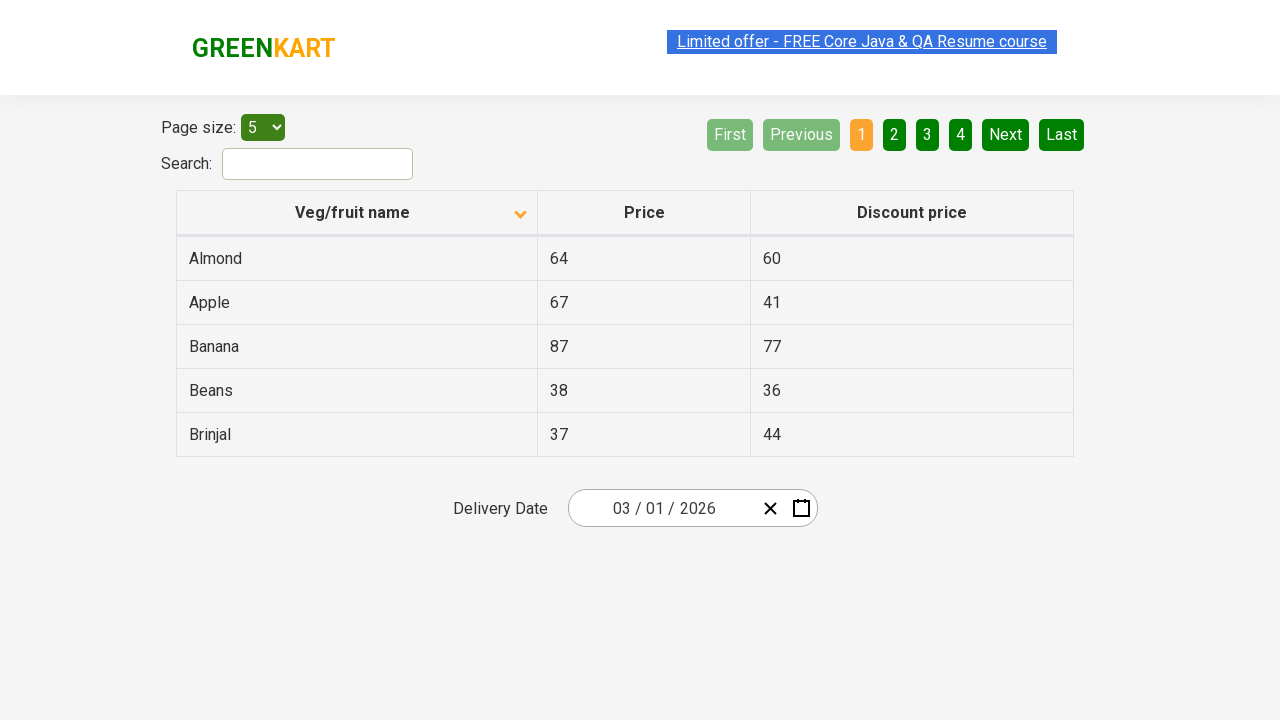

Verified sorted table results loaded
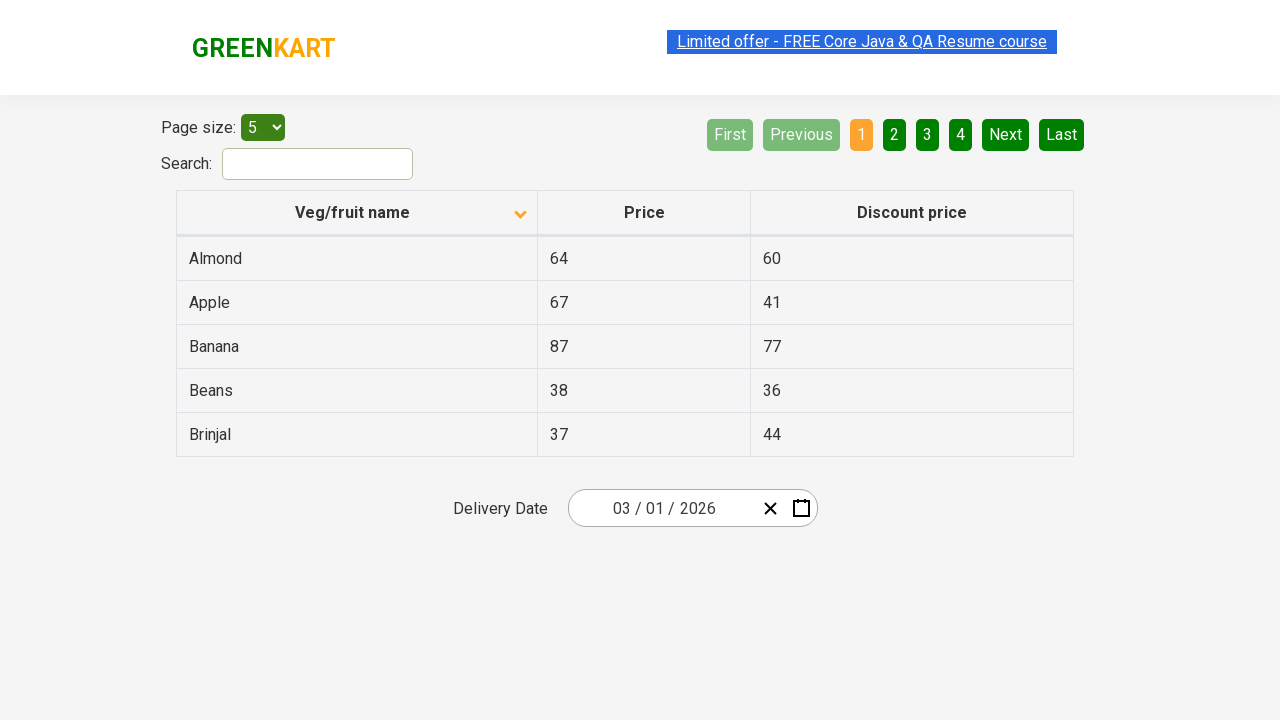

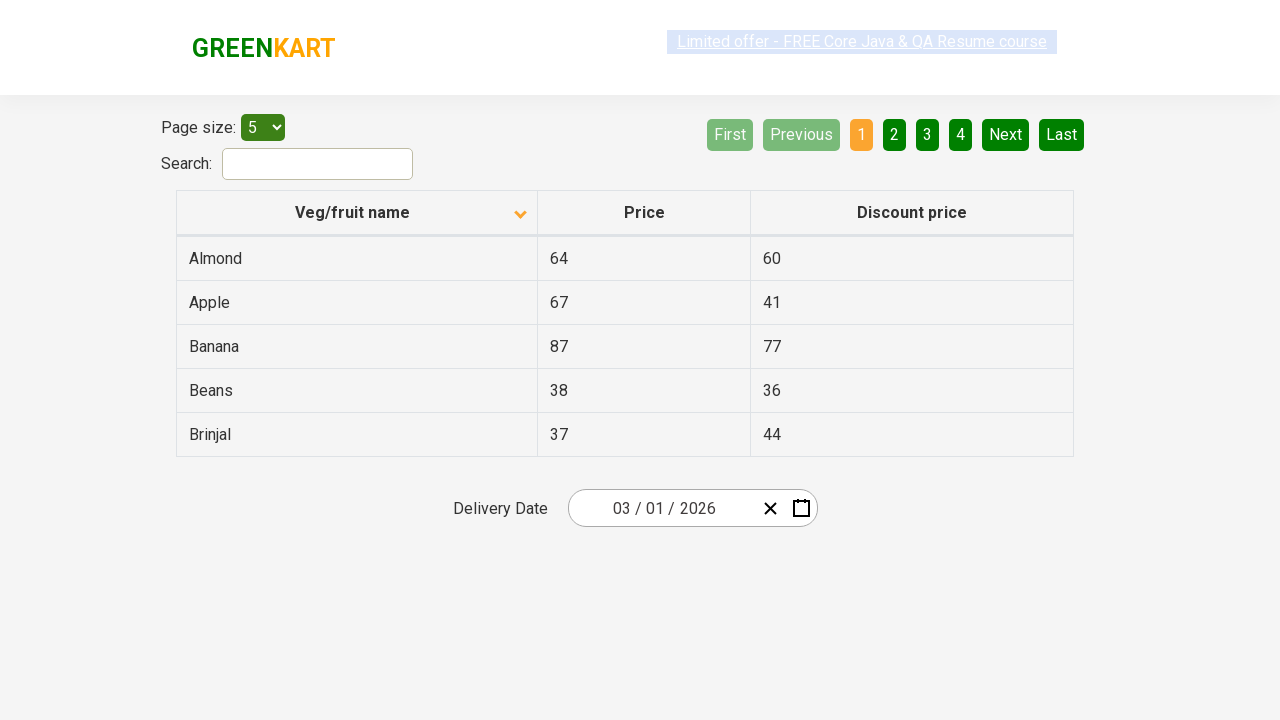